Tests React Semantic UI dropdown by selecting different users and verifying the selection alerts

Starting URL: https://react.semantic-ui.com/maximize/dropdown-example-selection/

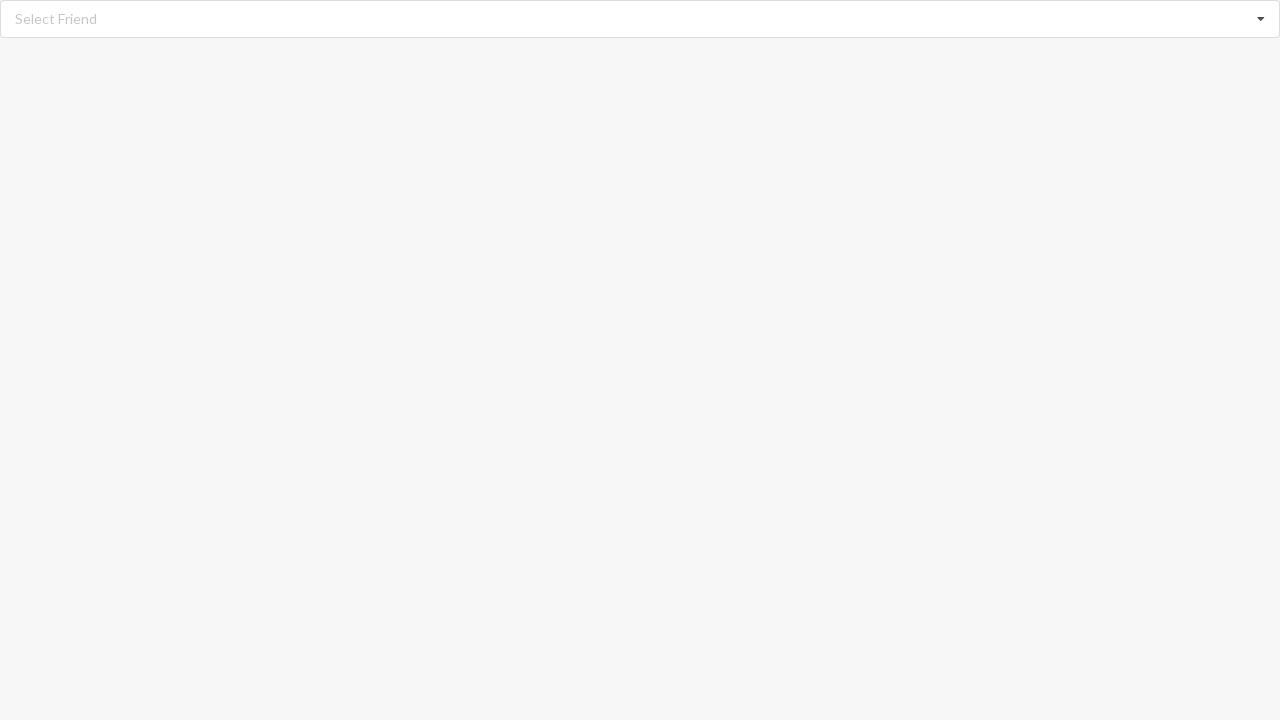

Clicked dropdown to open options at (640, 19) on xpath=//div[@role='listbox']
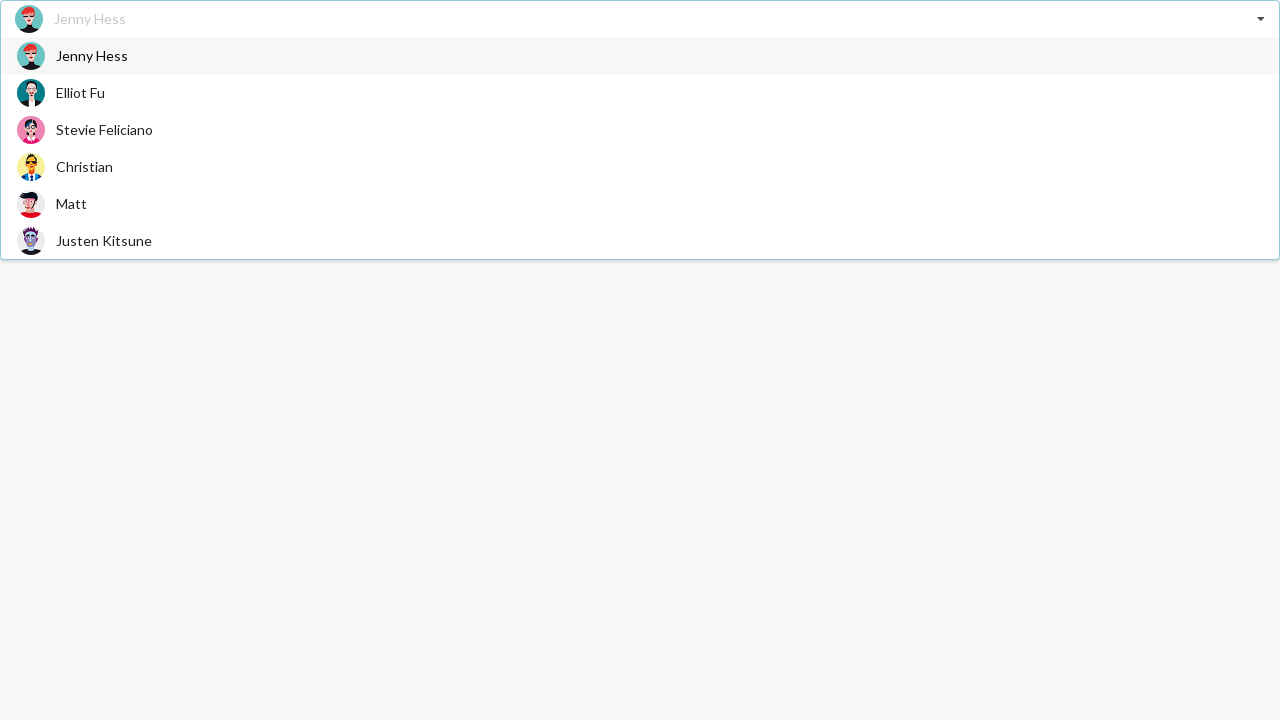

Dropdown options loaded
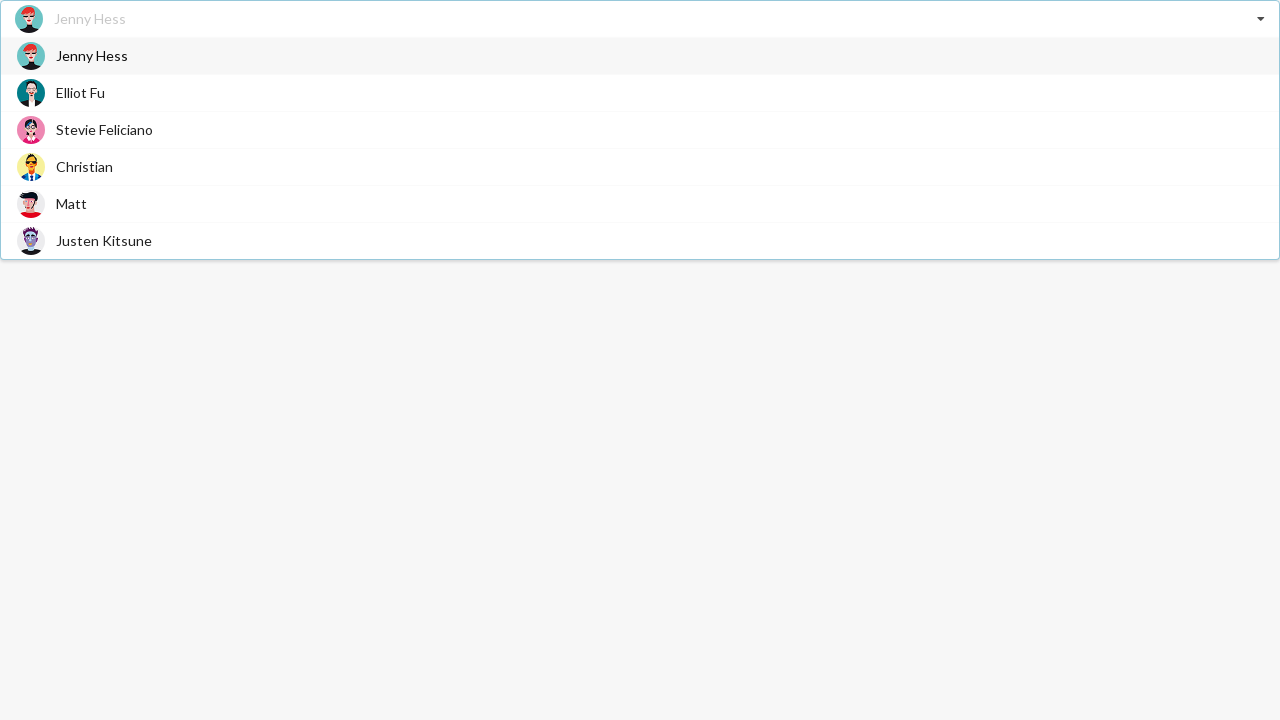

Selected 'Elliot Fu' from dropdown at (80, 92) on xpath=//div[@role='option']/span[text()='Elliot Fu']
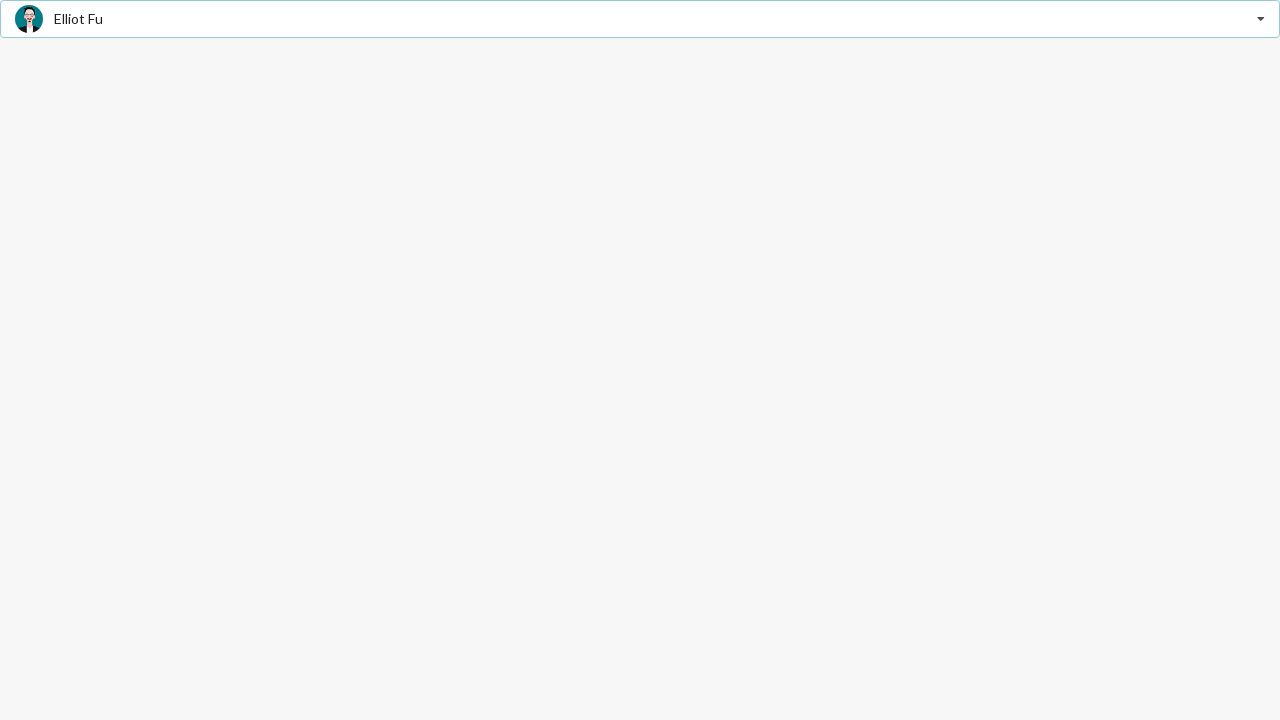

Verified 'Elliot Fu' selection alert
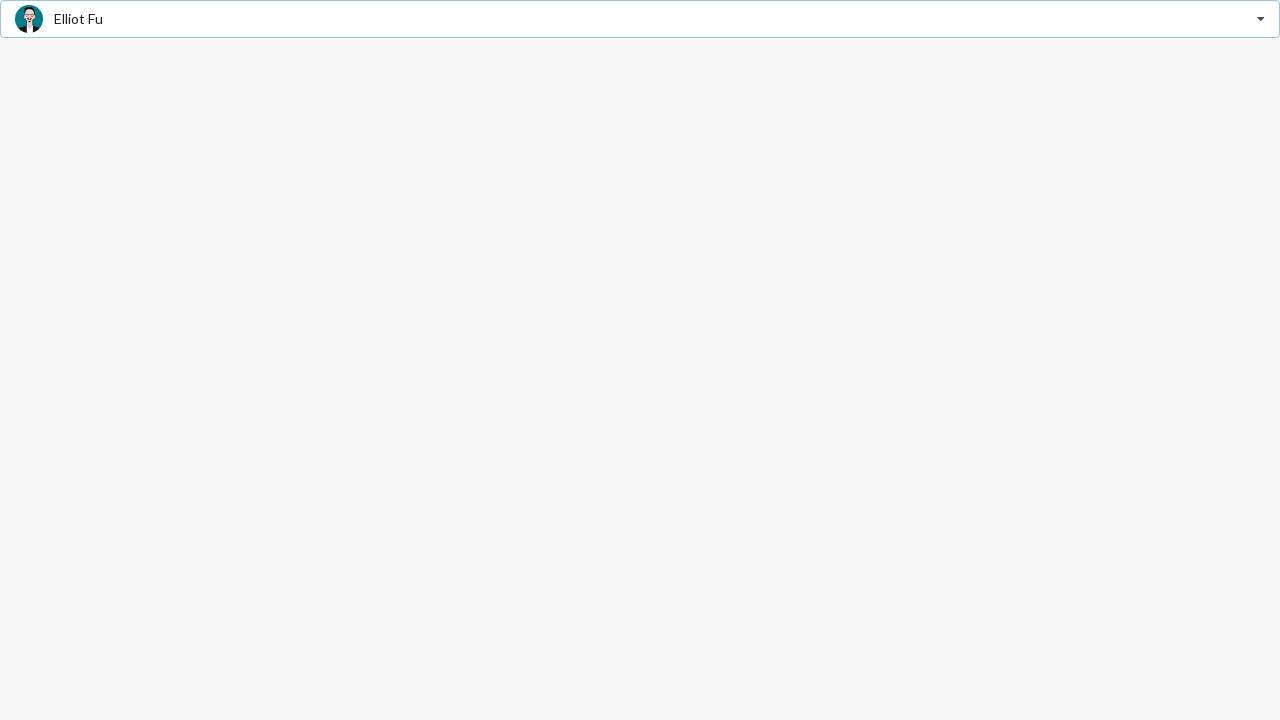

Clicked dropdown to open options at (640, 19) on xpath=//div[@role='listbox']
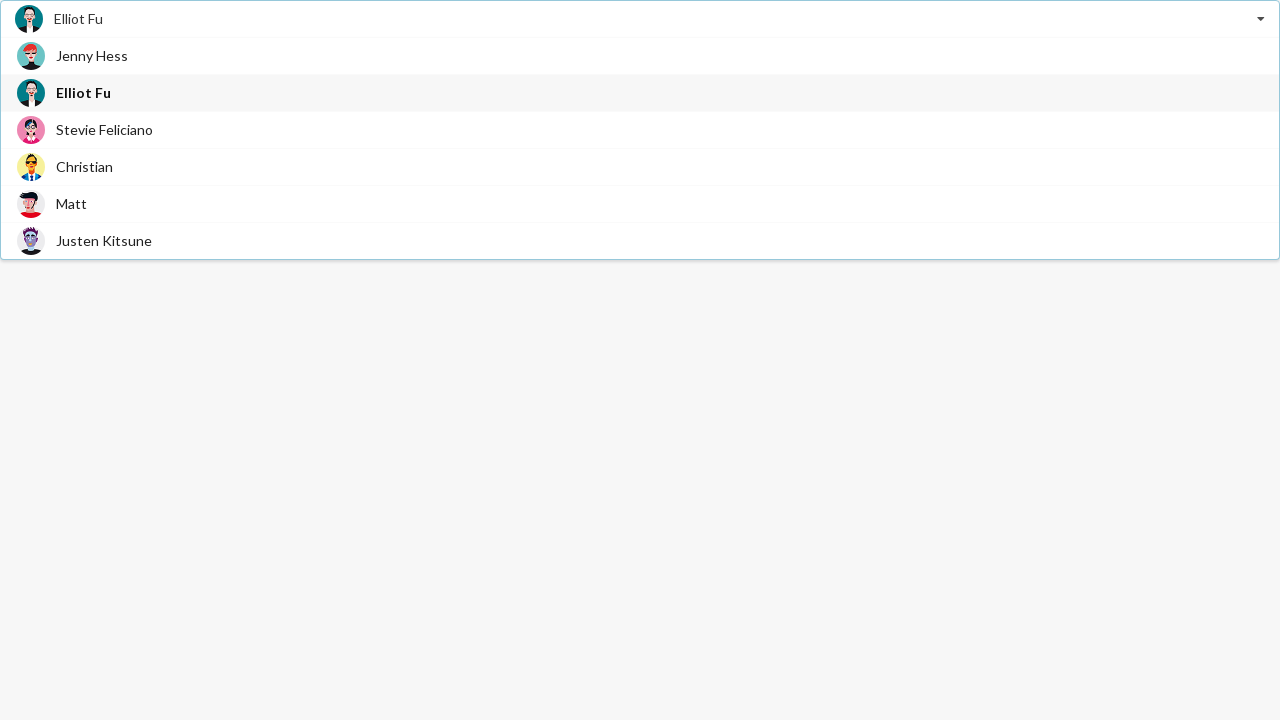

Dropdown options loaded
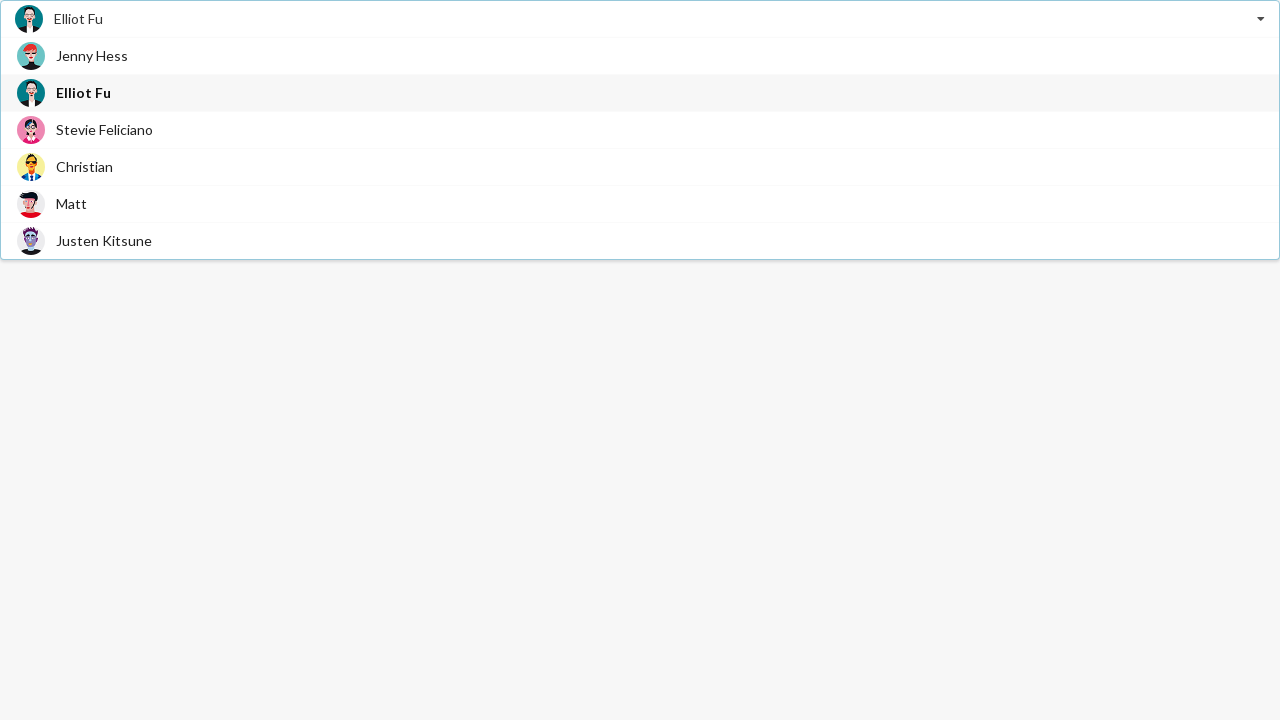

Selected 'Christian' from dropdown at (84, 166) on xpath=//div[@role='option']/span[text()='Christian']
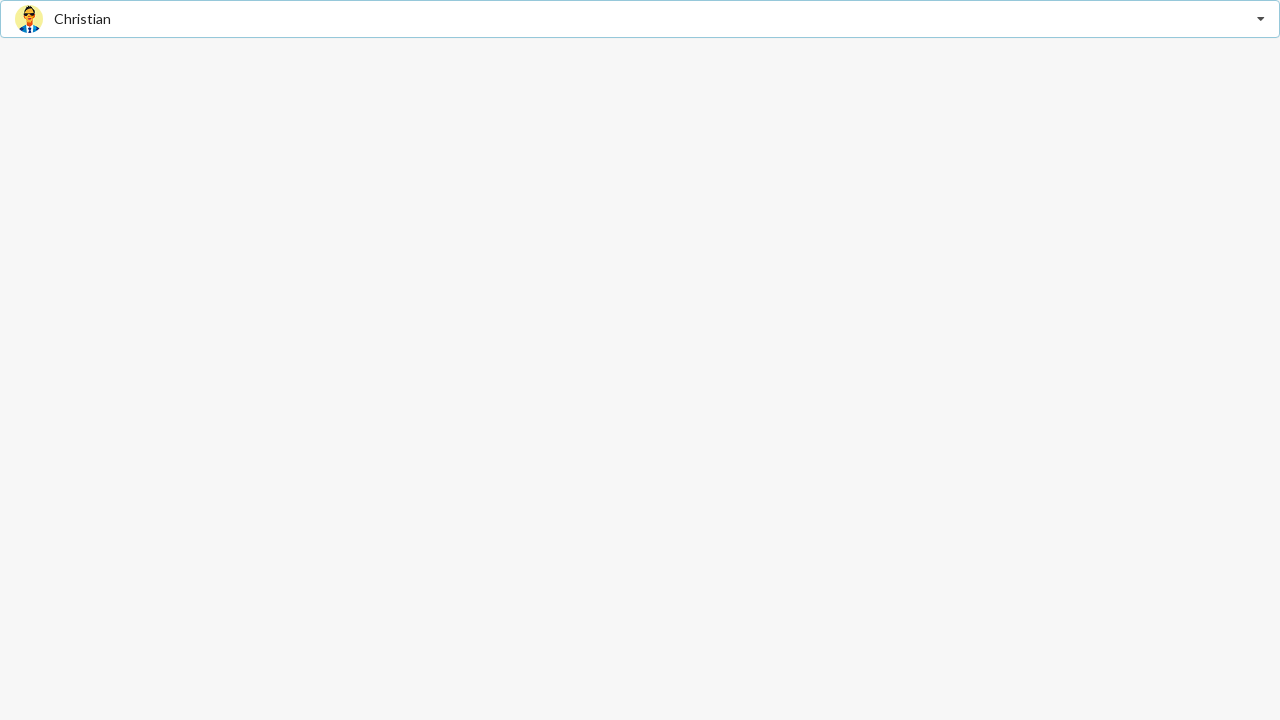

Verified 'Christian' selection alert
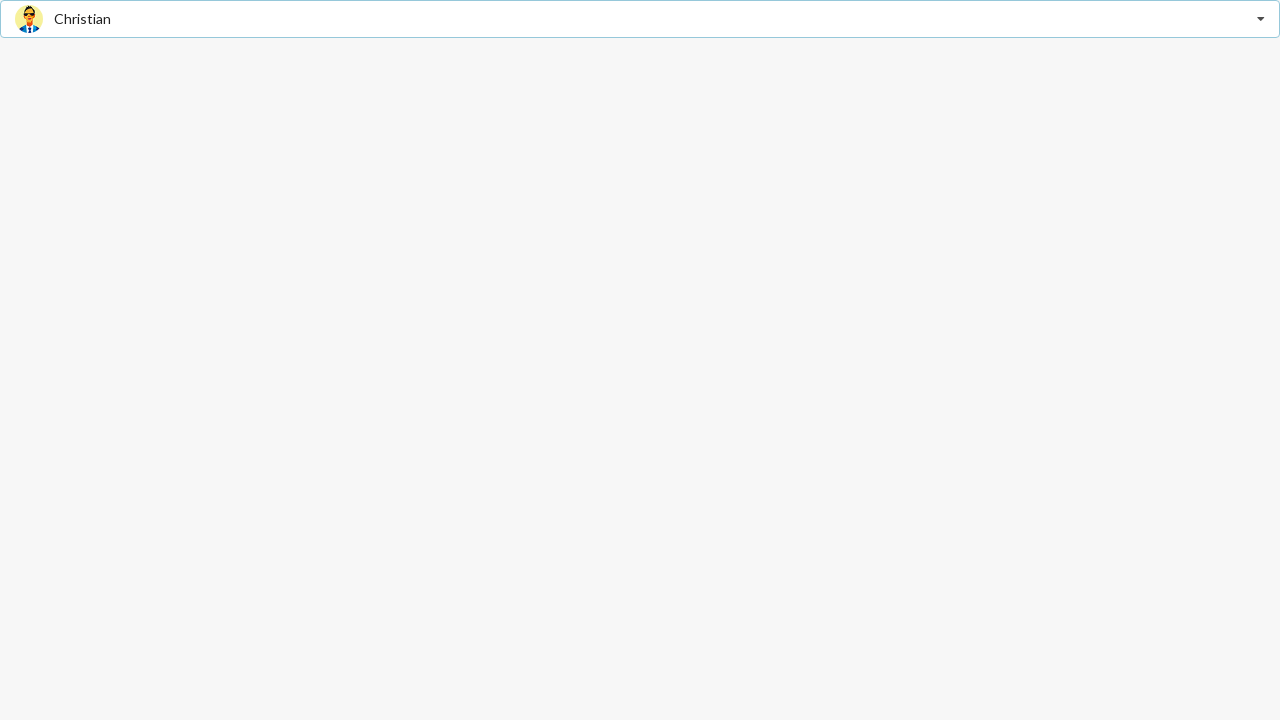

Clicked dropdown to open options at (640, 19) on xpath=//div[@role='listbox']
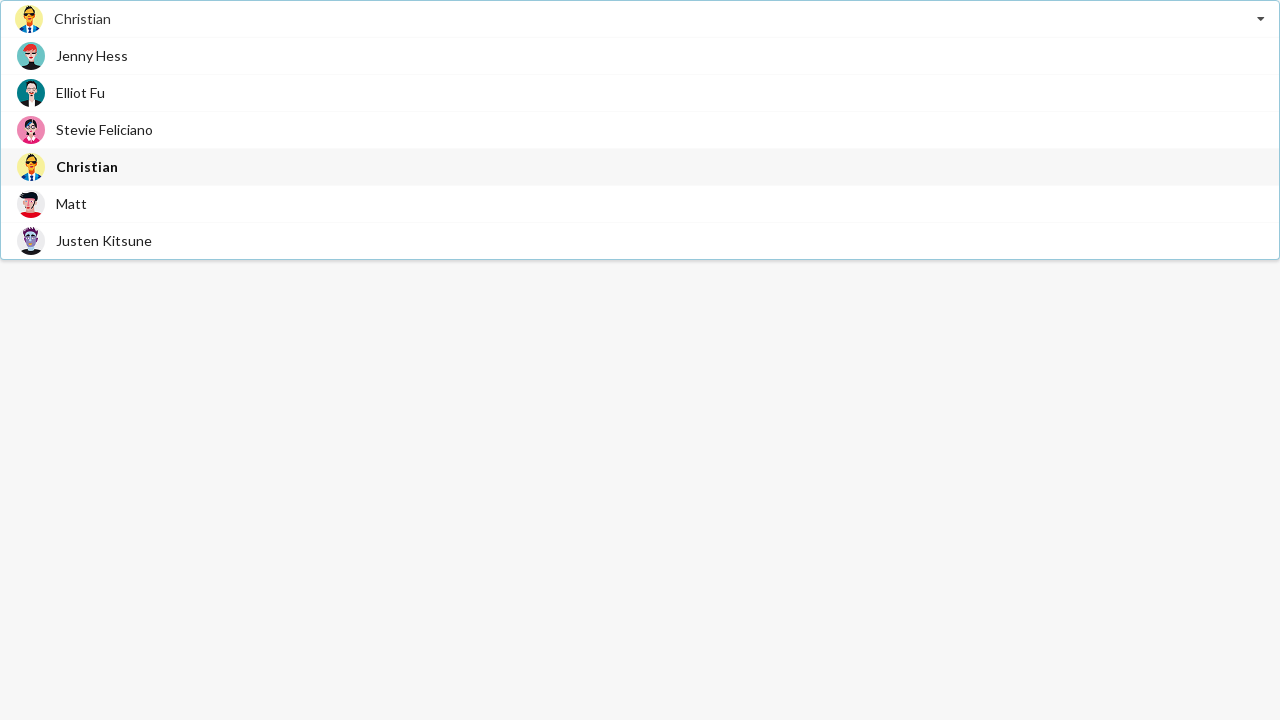

Dropdown options loaded
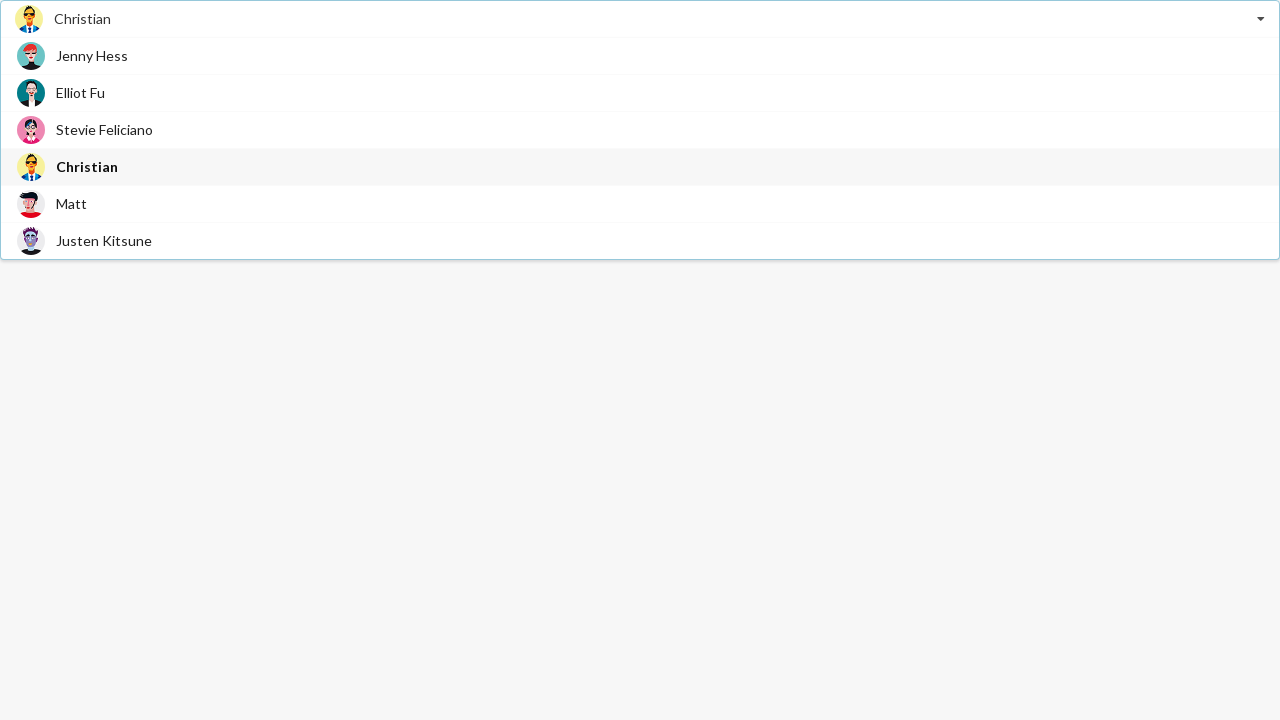

Selected 'Jenny Hess' from dropdown at (92, 56) on xpath=//div[@role='option']/span[text()='Jenny Hess']
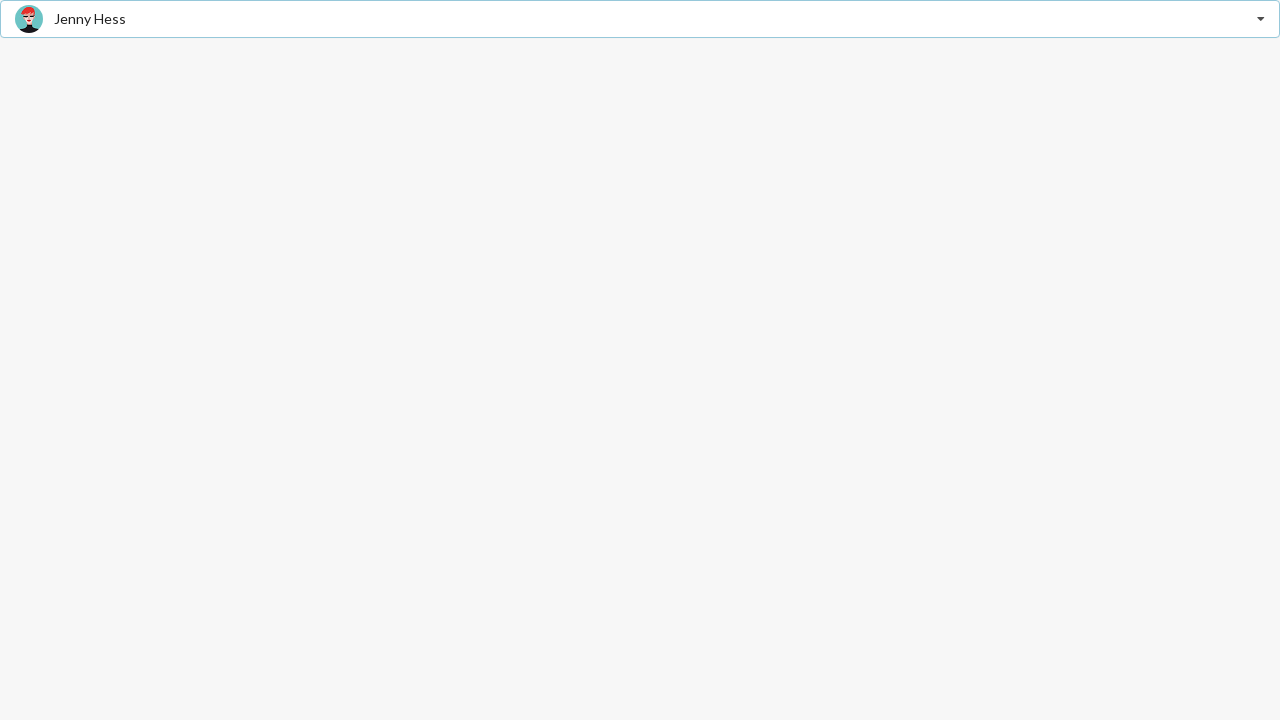

Verified 'Jenny Hess' selection alert
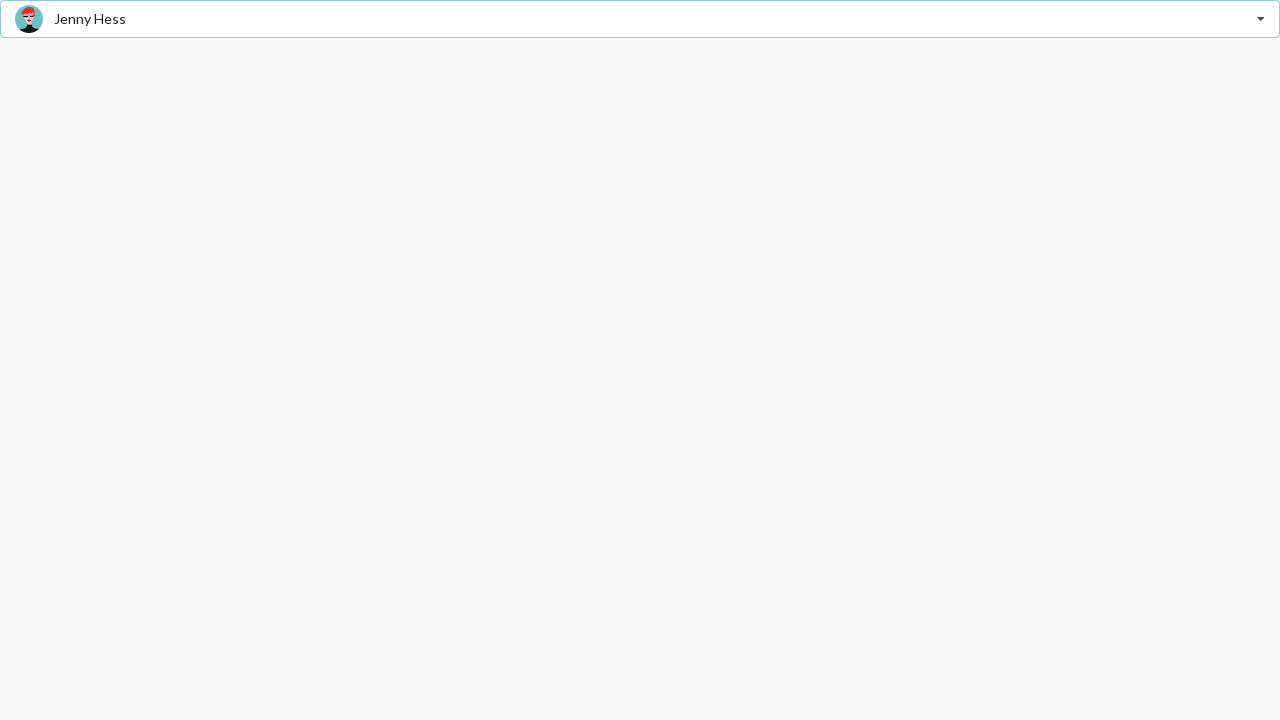

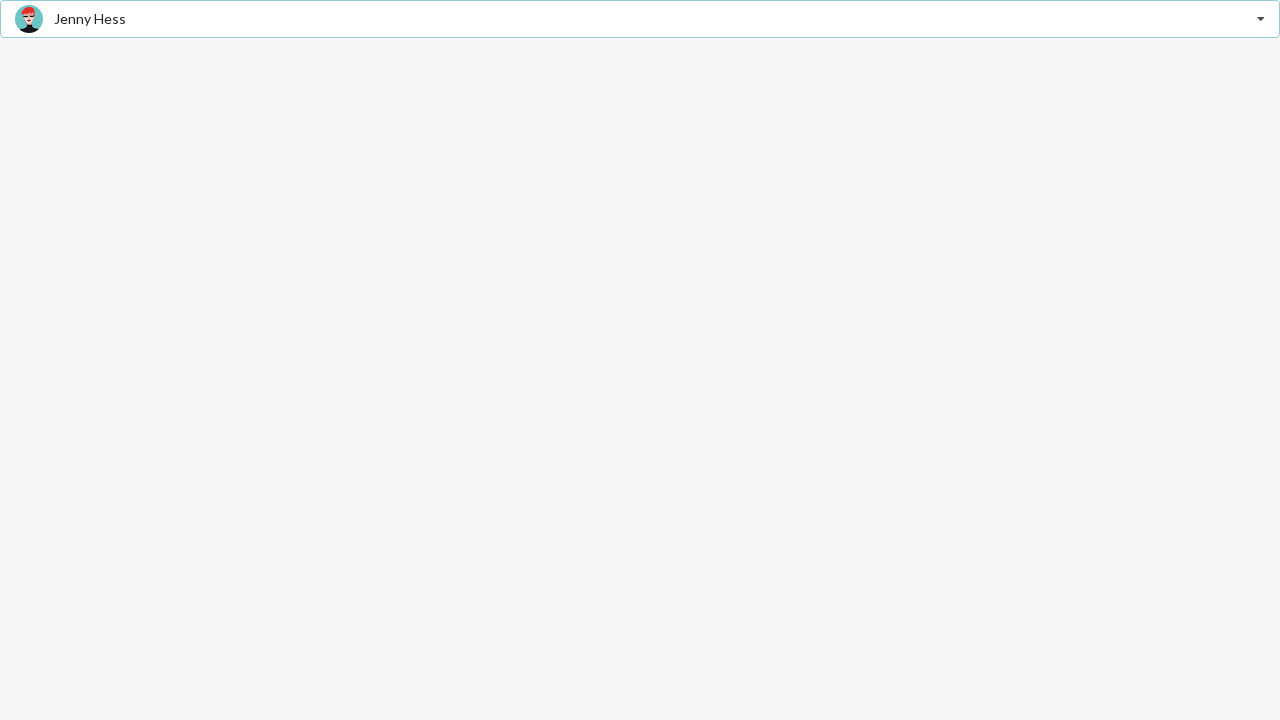